Tests Python.org search using CSS selectors to find and interact with search elements, then clicks submit button

Starting URL: http://www.python.org

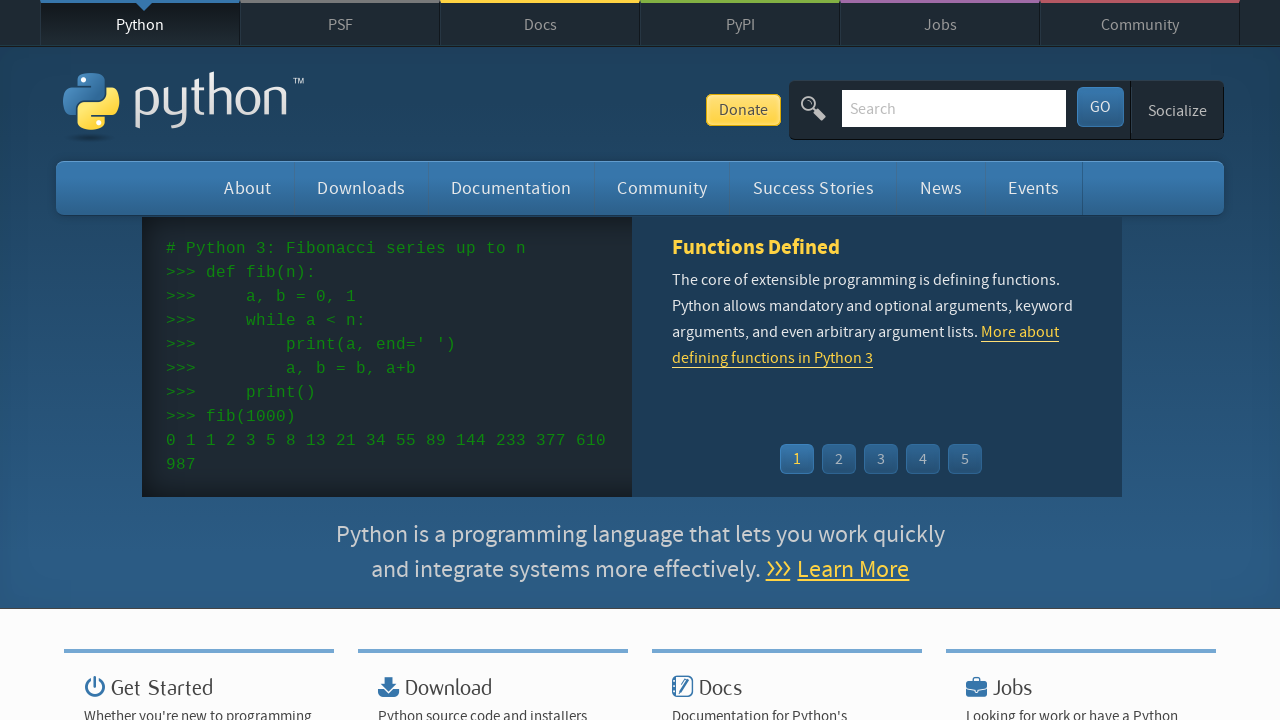

Cleared search input field on input#id-search-field
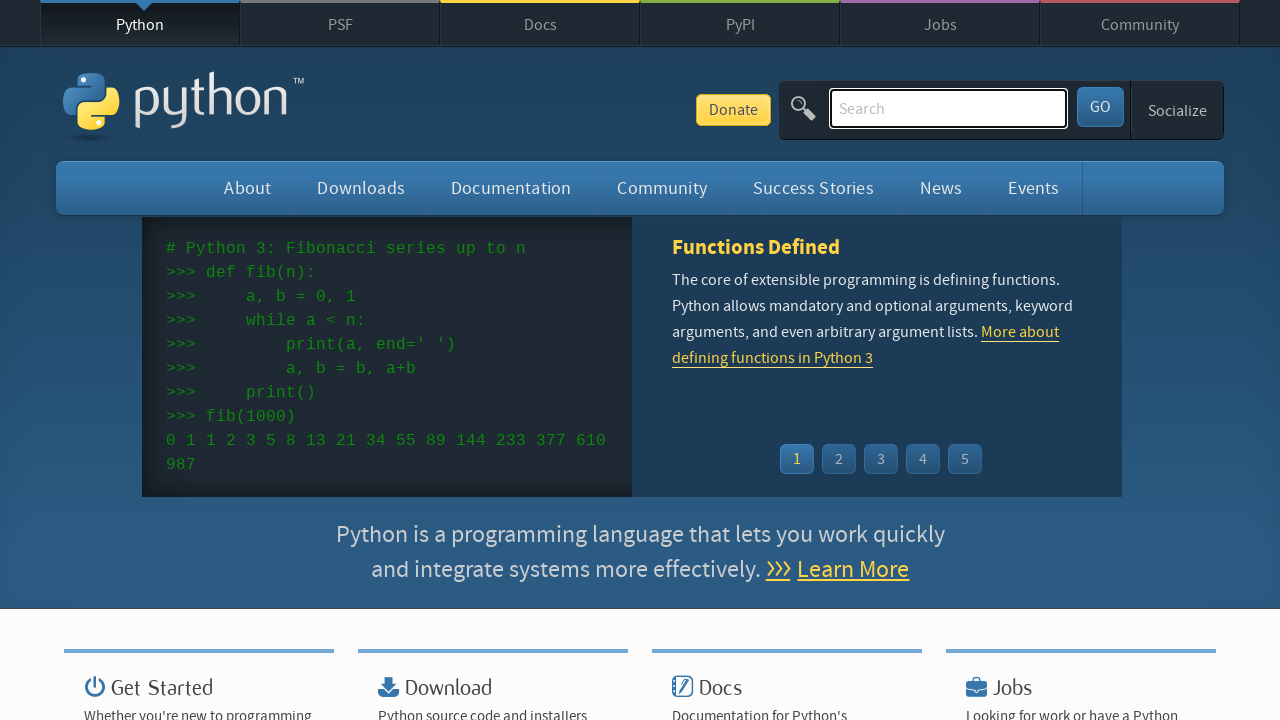

Entered 'python' into search field on input#id-search-field
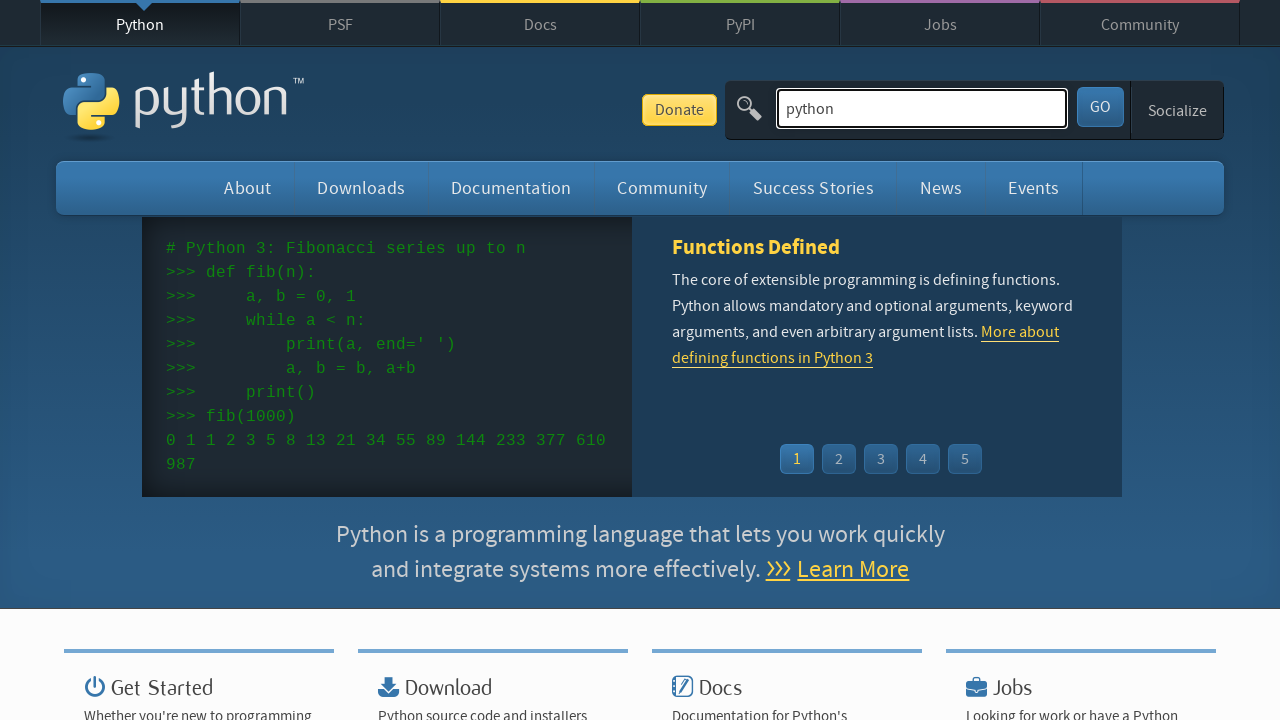

Clicked submit button to perform search at (1100, 107) on button#submit
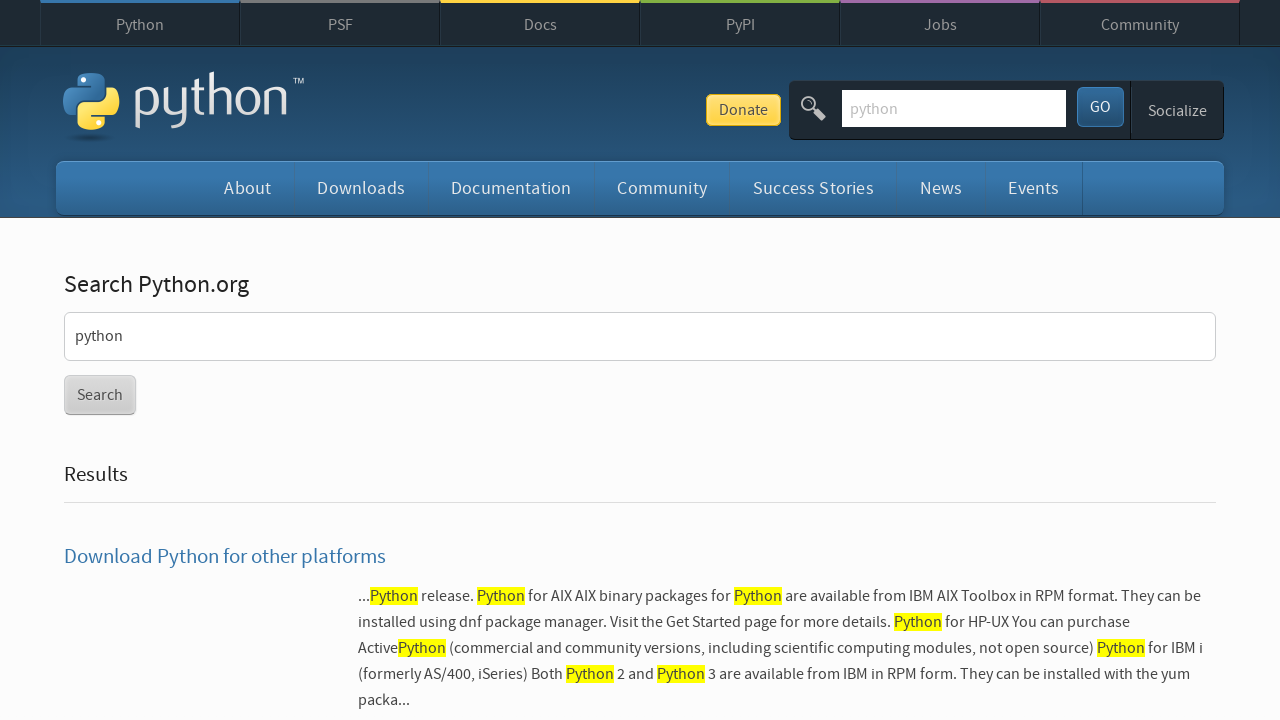

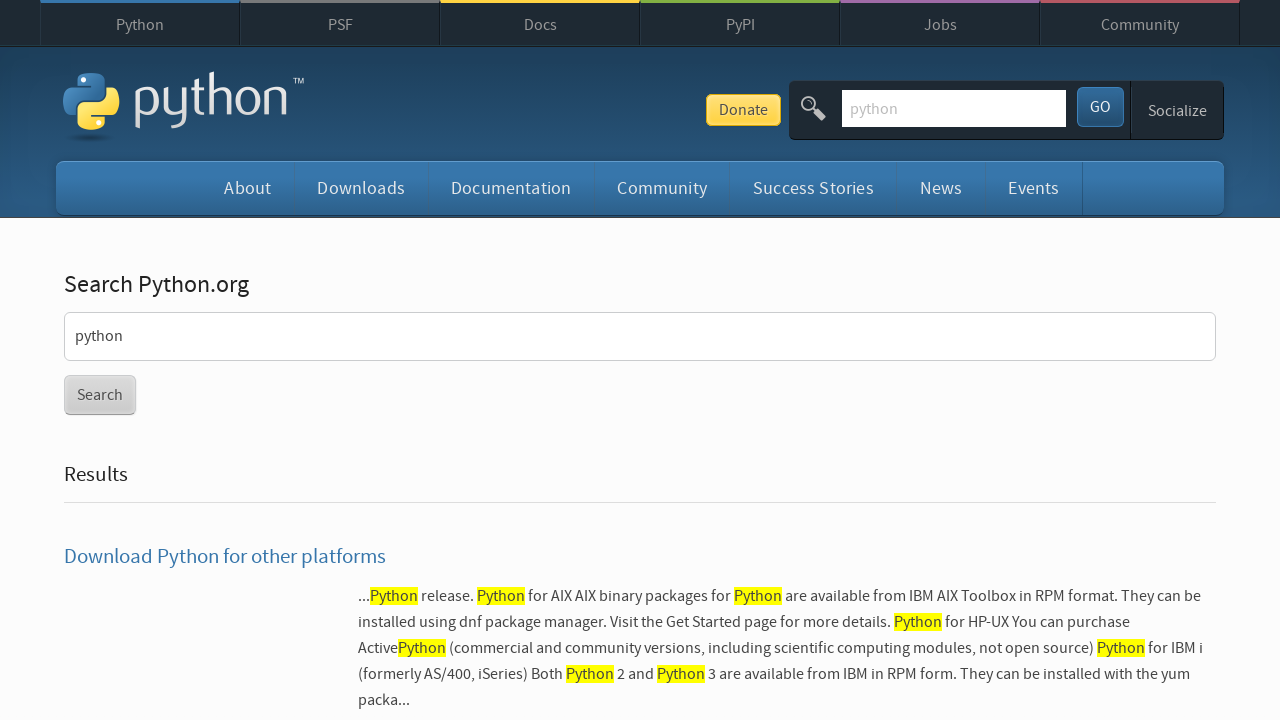